Tests registration form validation when an incorrect (weak) password is entered, verifying error messages are displayed

Starting URL: https://precard.efl.com.pl/

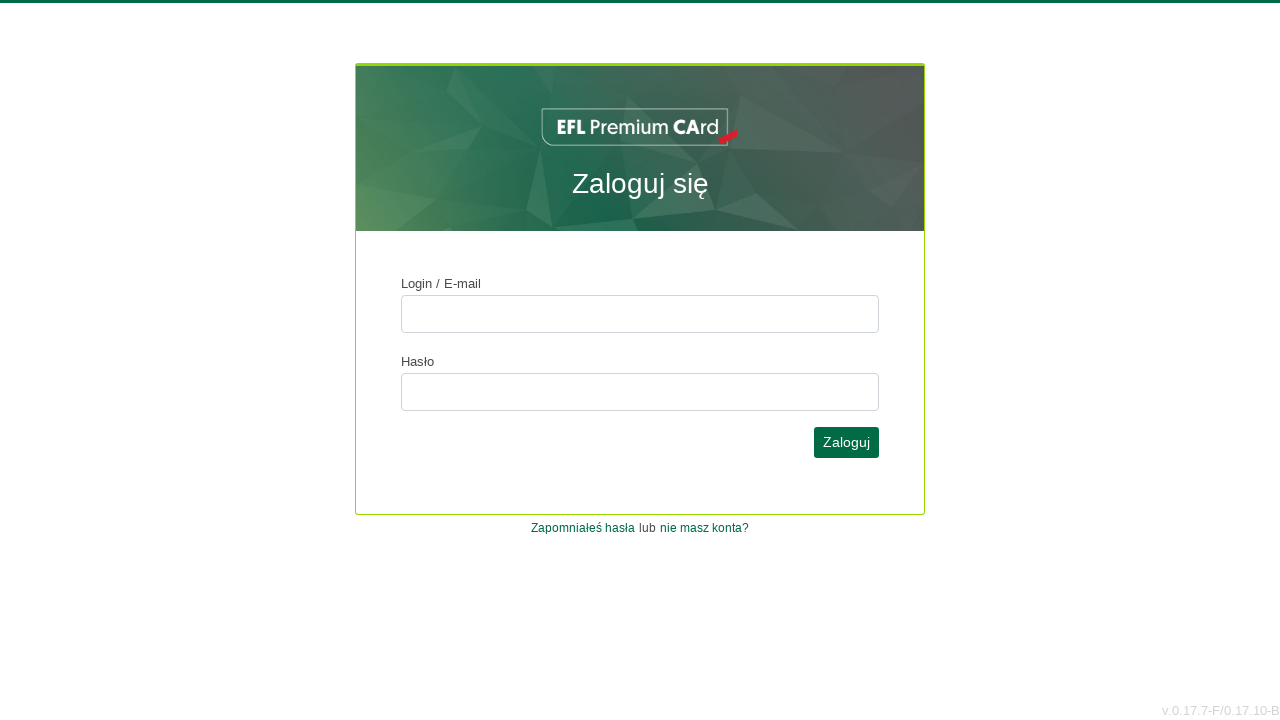

Clicked 'Nie masz konta' link to access registration form at (704, 528) on a[test-id='registrationLink']
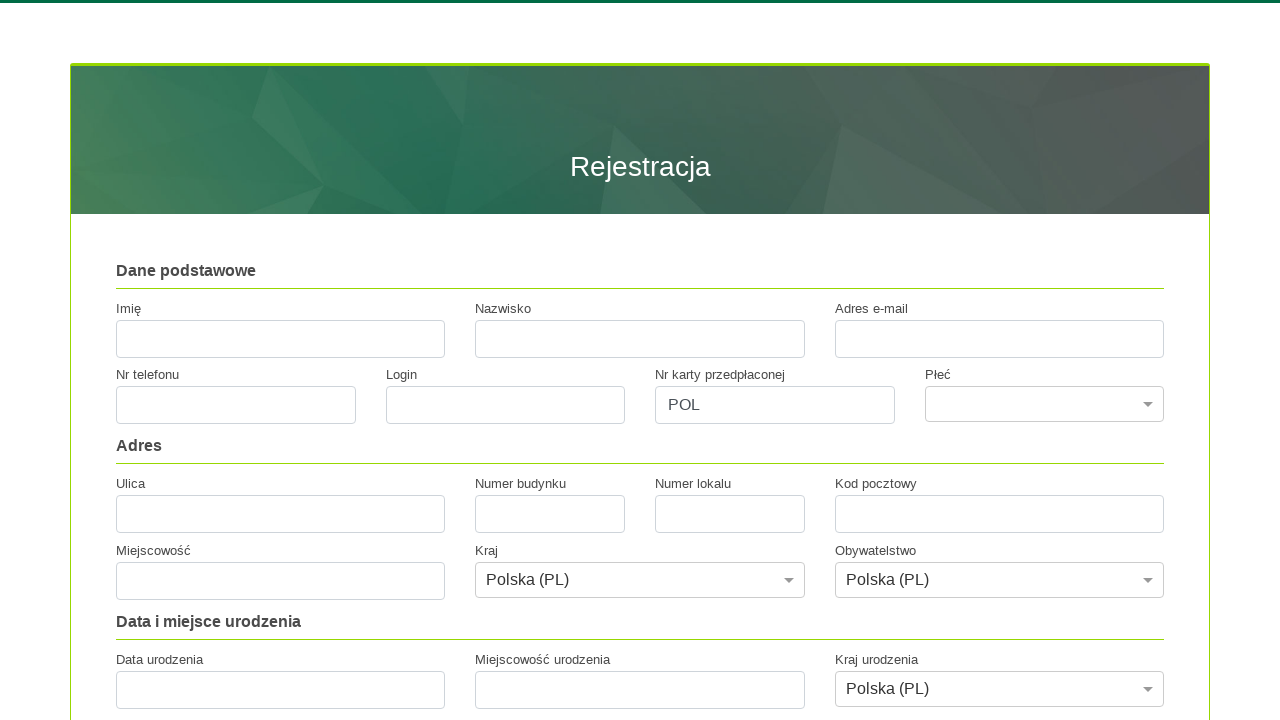

Registration form loaded successfully
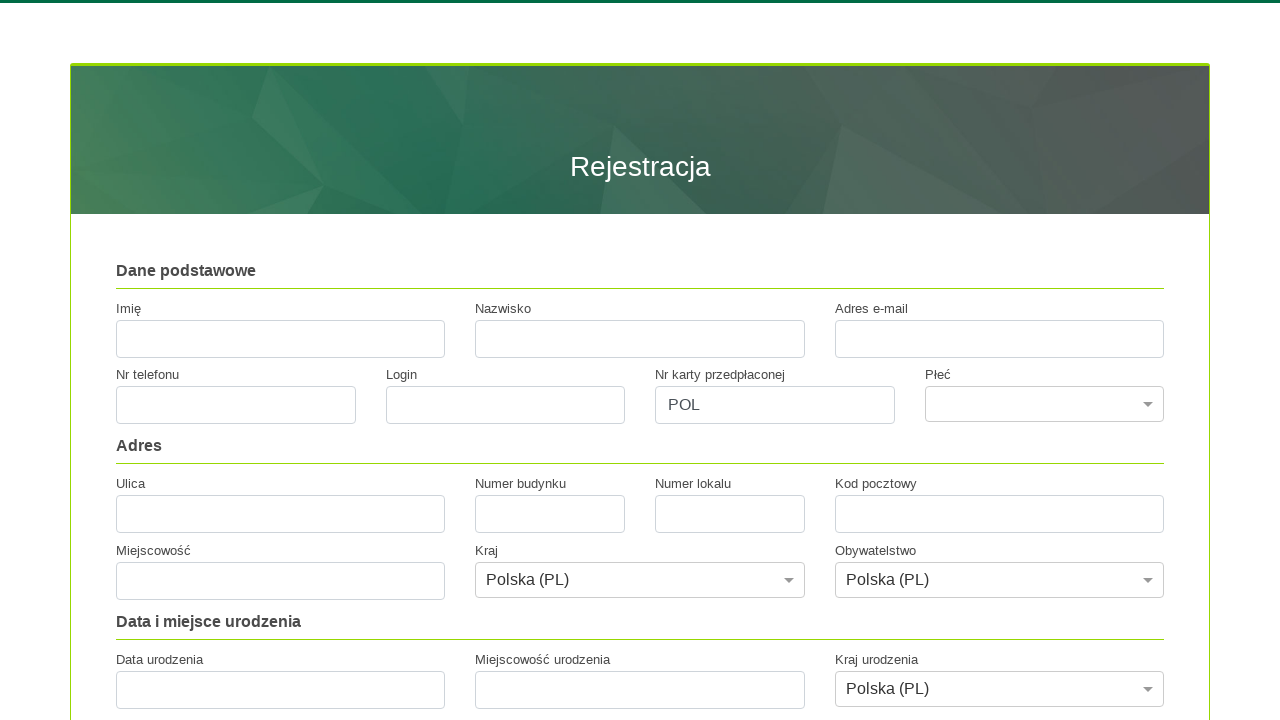

Filled first name field with 'Piotr' on input[test-id='firstName']
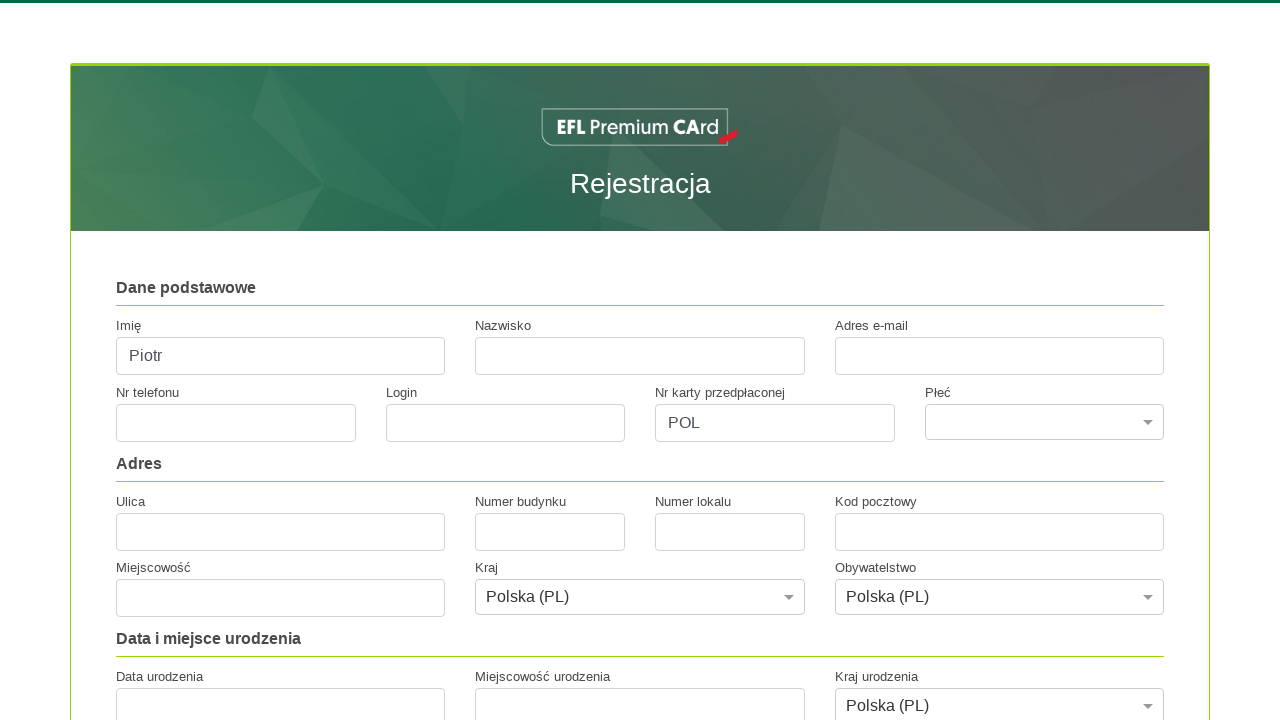

Filled last name field with 'Testowy' on input[test-id='lastName']
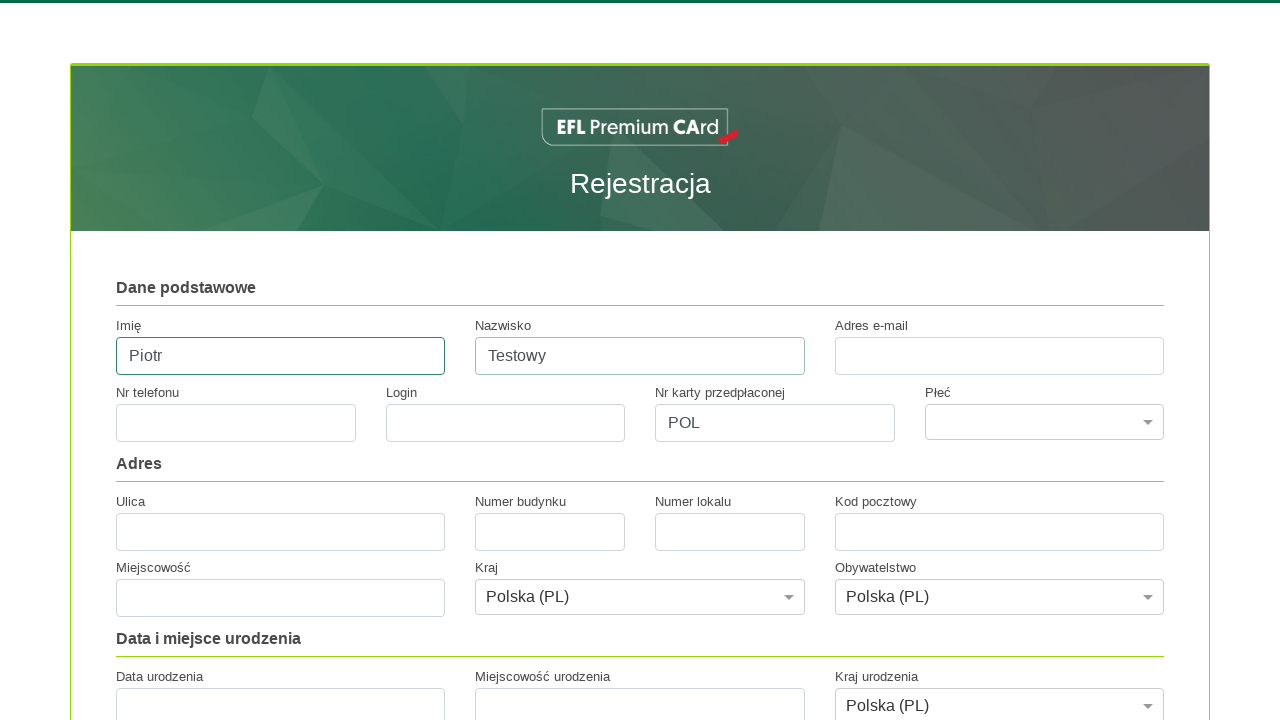

Filled email field with 'email@testowy.pl' on input[test-id='email']
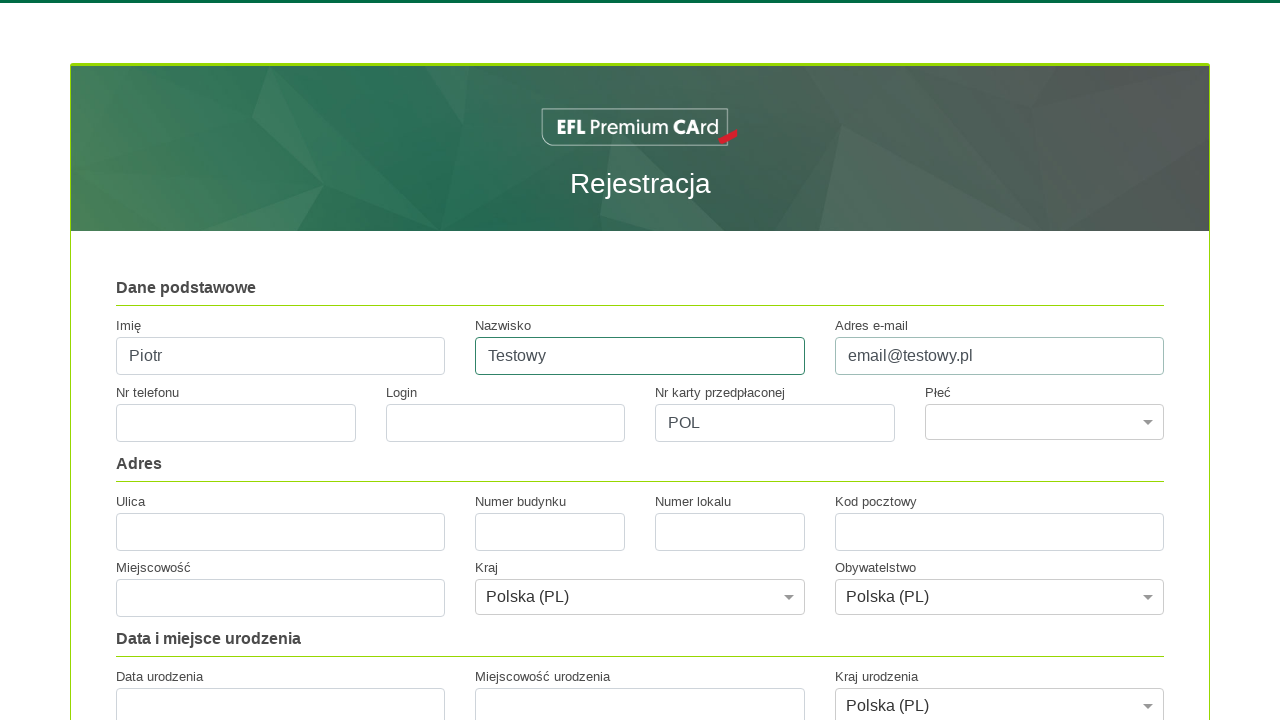

Filled login field with 'PD0001' on input[test-id='login']
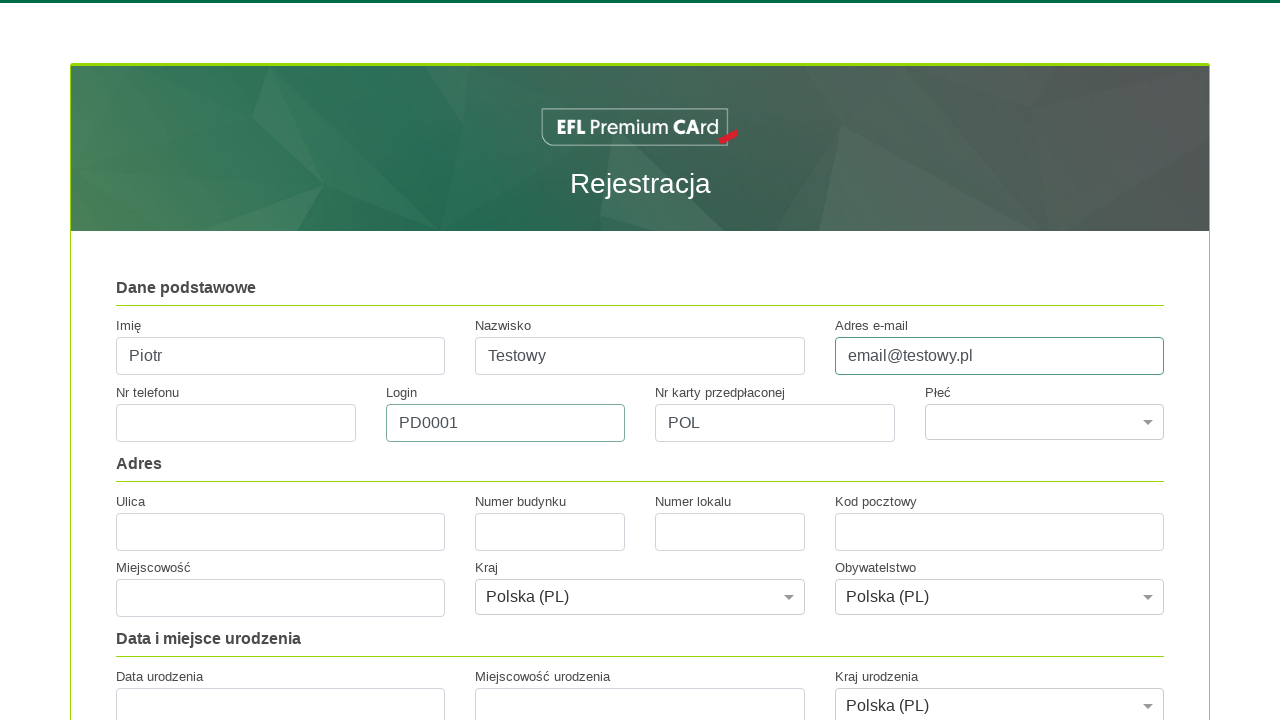

Filled phone number field with '600500200' on input[test-id='phoneNumber']
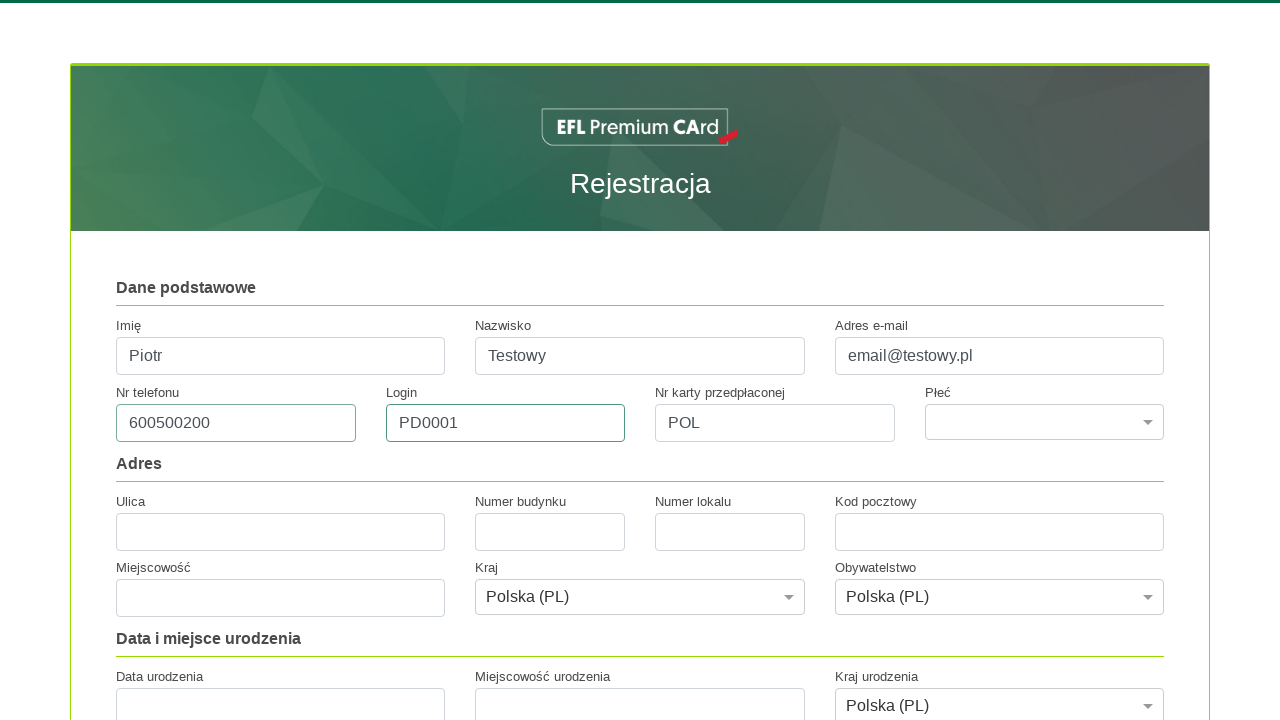

Filled password field with weak password '123123' on input[test-id='password']
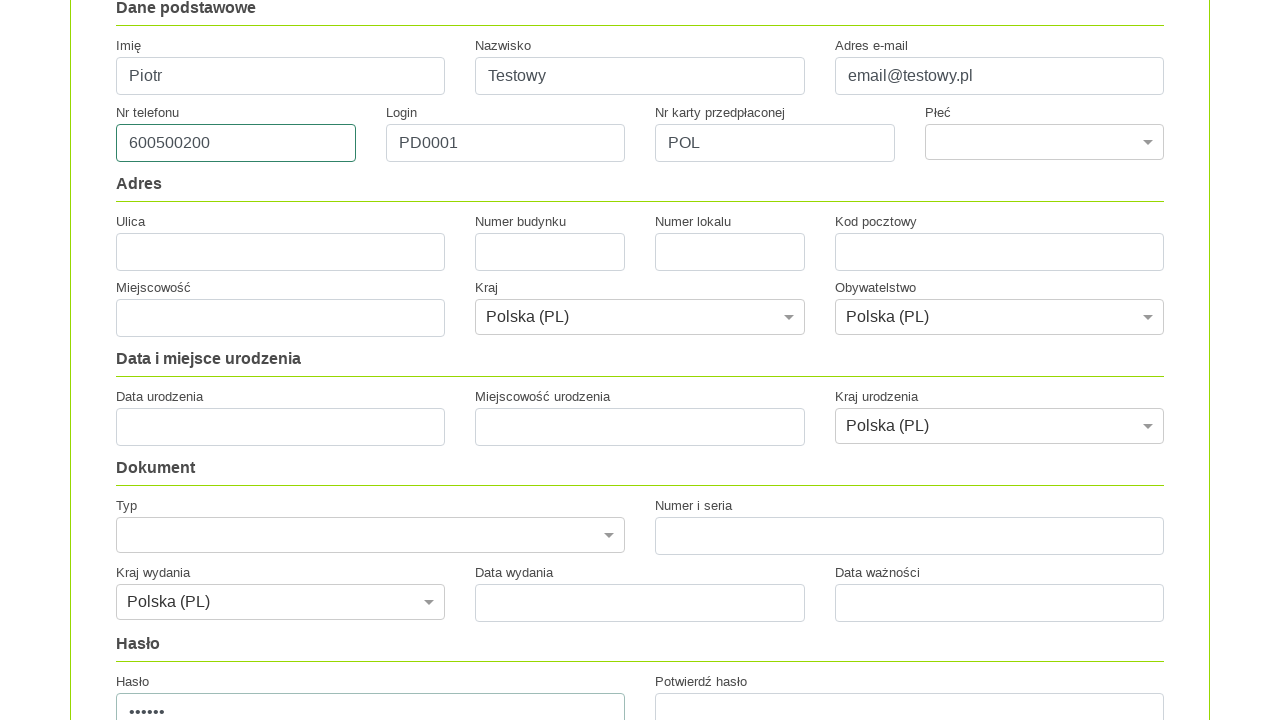

Filled confirm password field with '123123' on input[formcontrolname='confirmPassword']
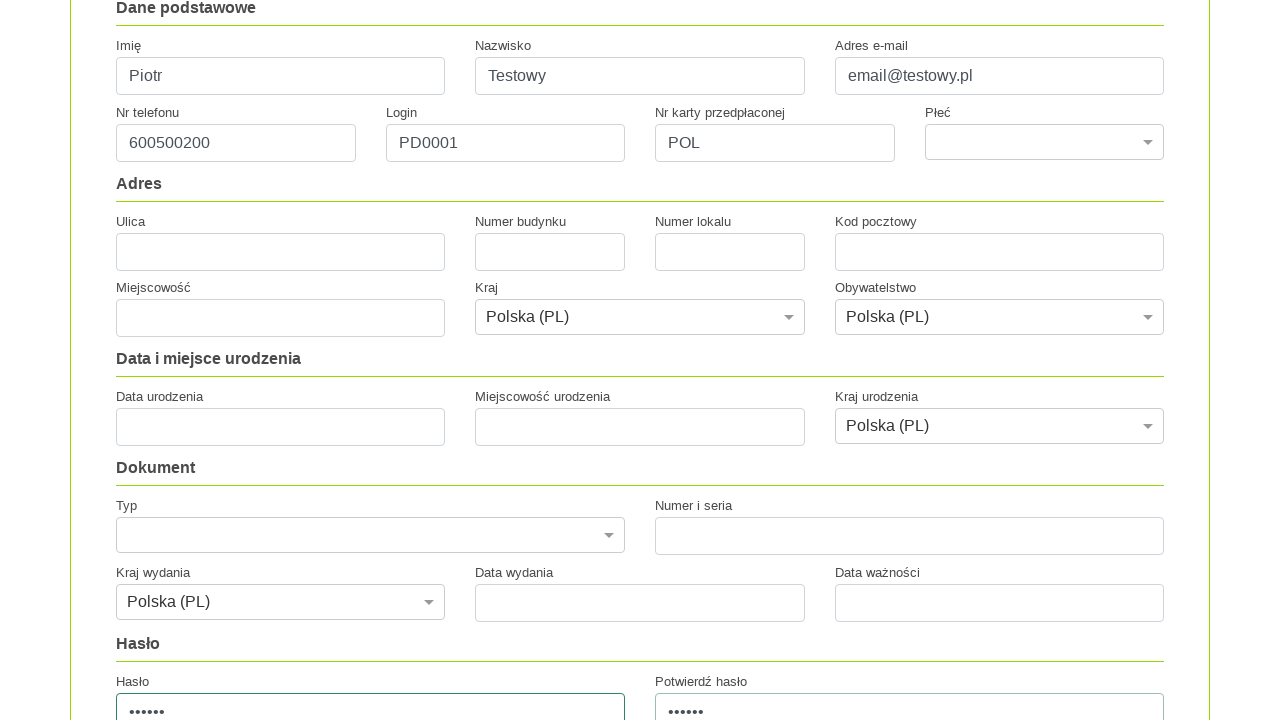

Checked the terms and conditions checkbox at (122, 480) on #checkToRegister
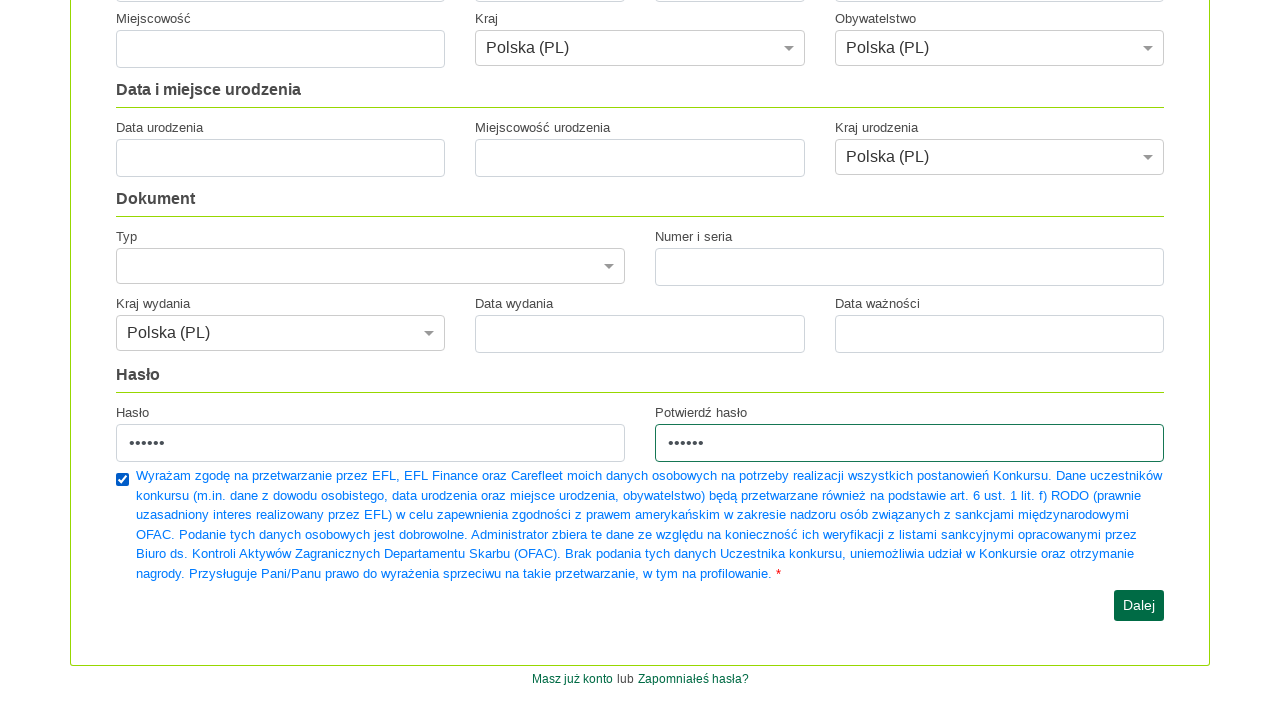

Clicked register button to submit form with weak password at (1139, 605) on button[test-id='registerParticipant']
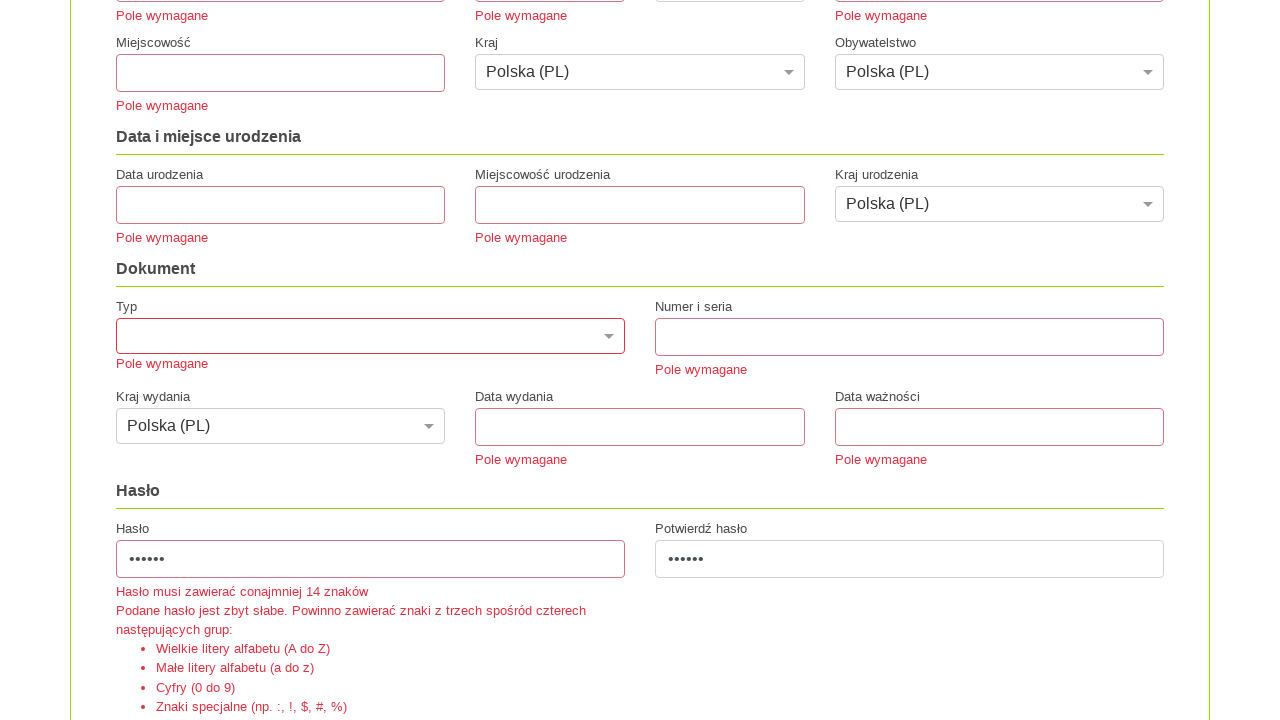

Error message appeared validating weak password rejection
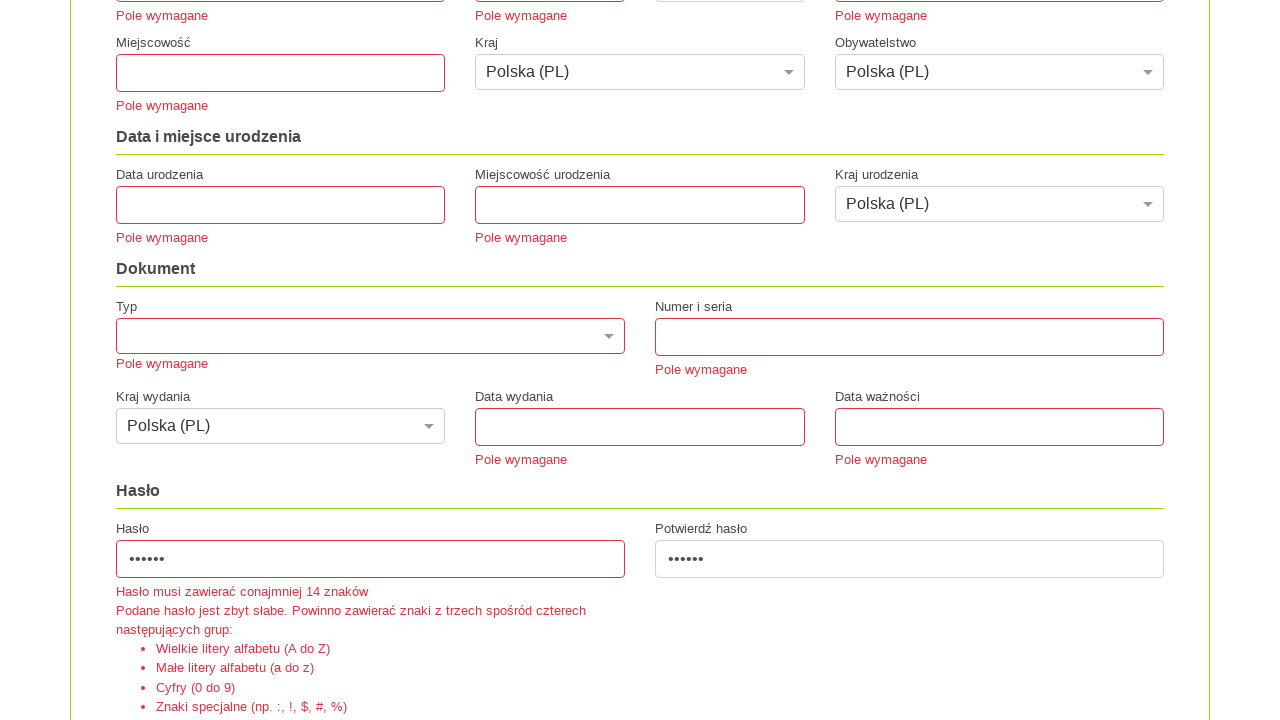

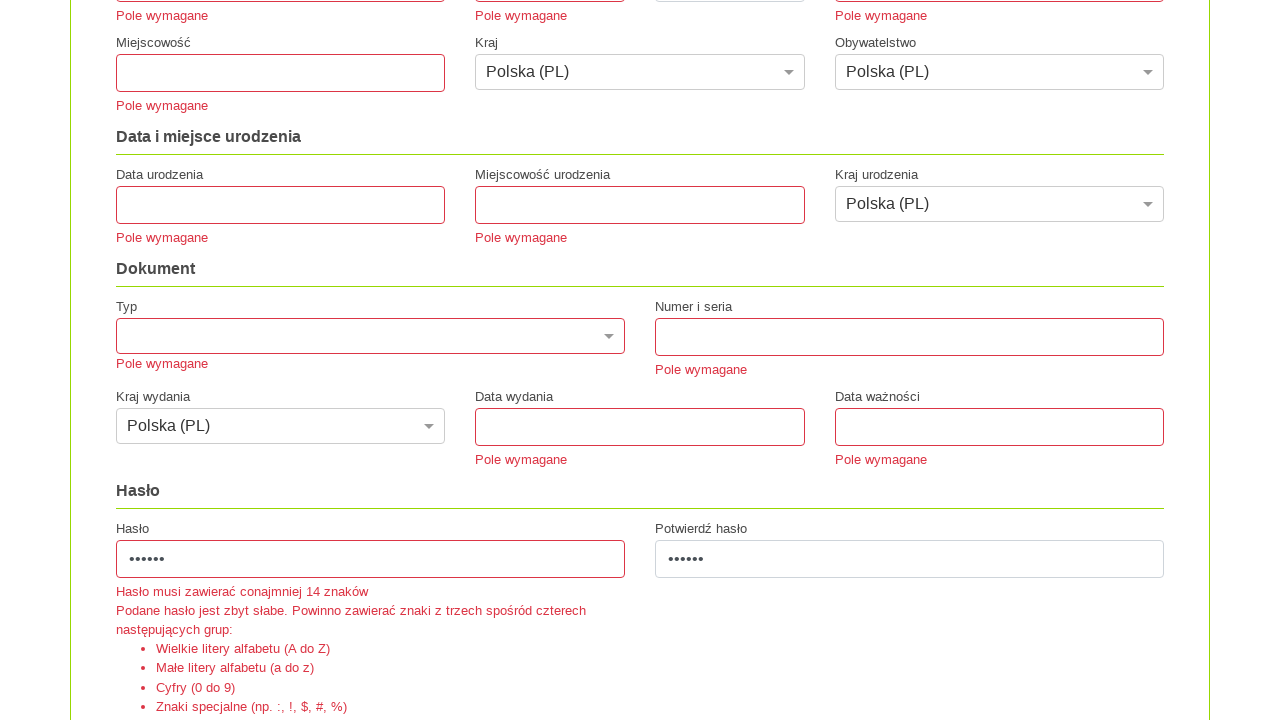